Selects the male gender radio button in the practice form

Starting URL: https://www.techlistic.com/p/selenium-practice-form.html

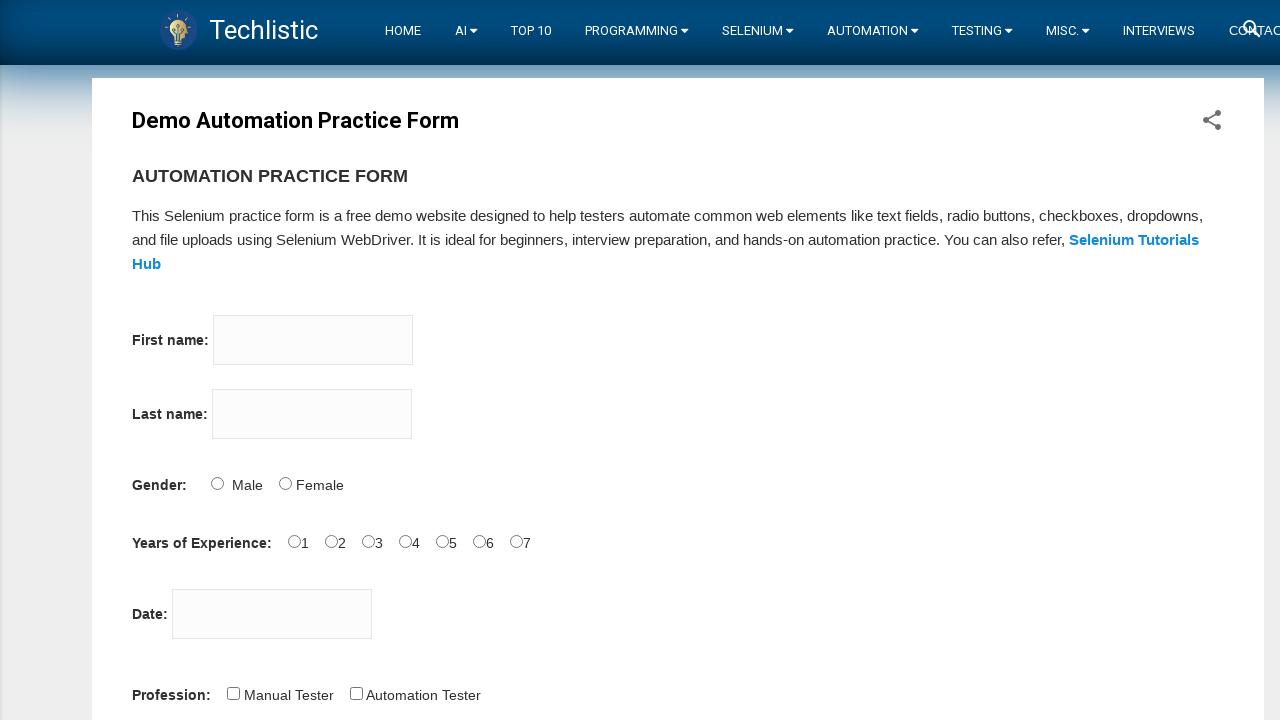

Navigated to Selenium practice form page
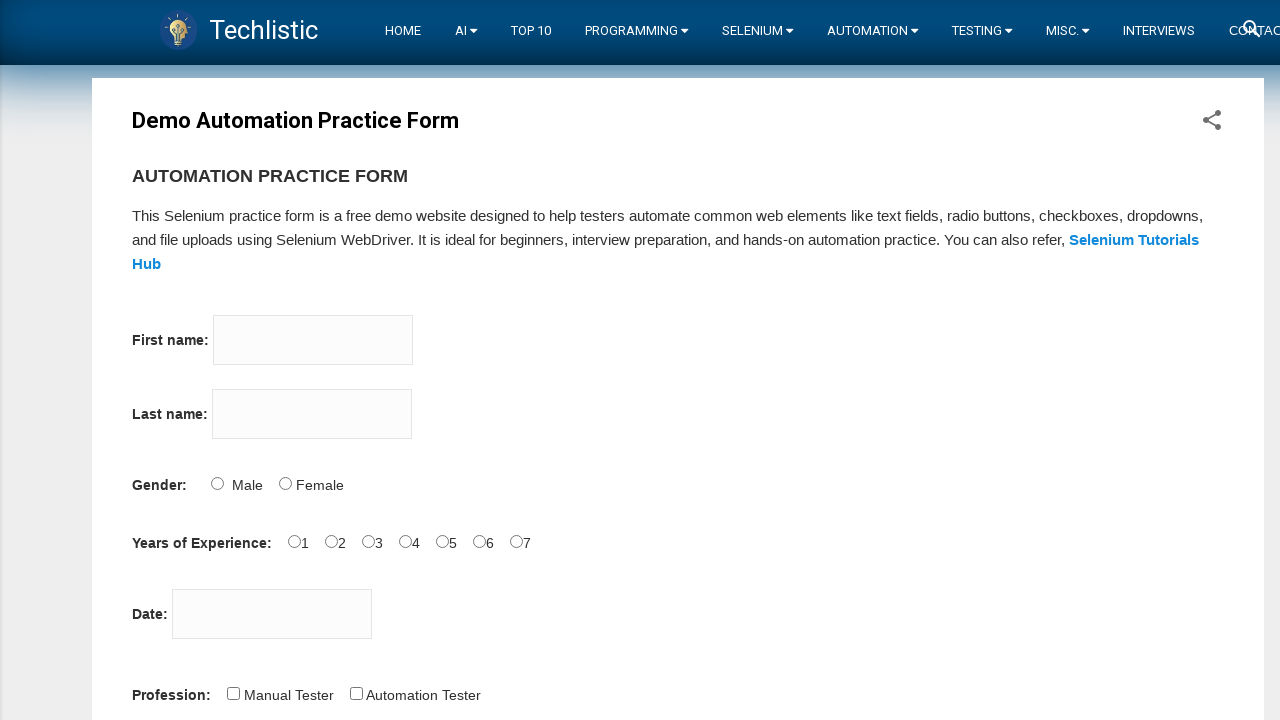

Selected the male gender radio button at (217, 483) on #sex-0
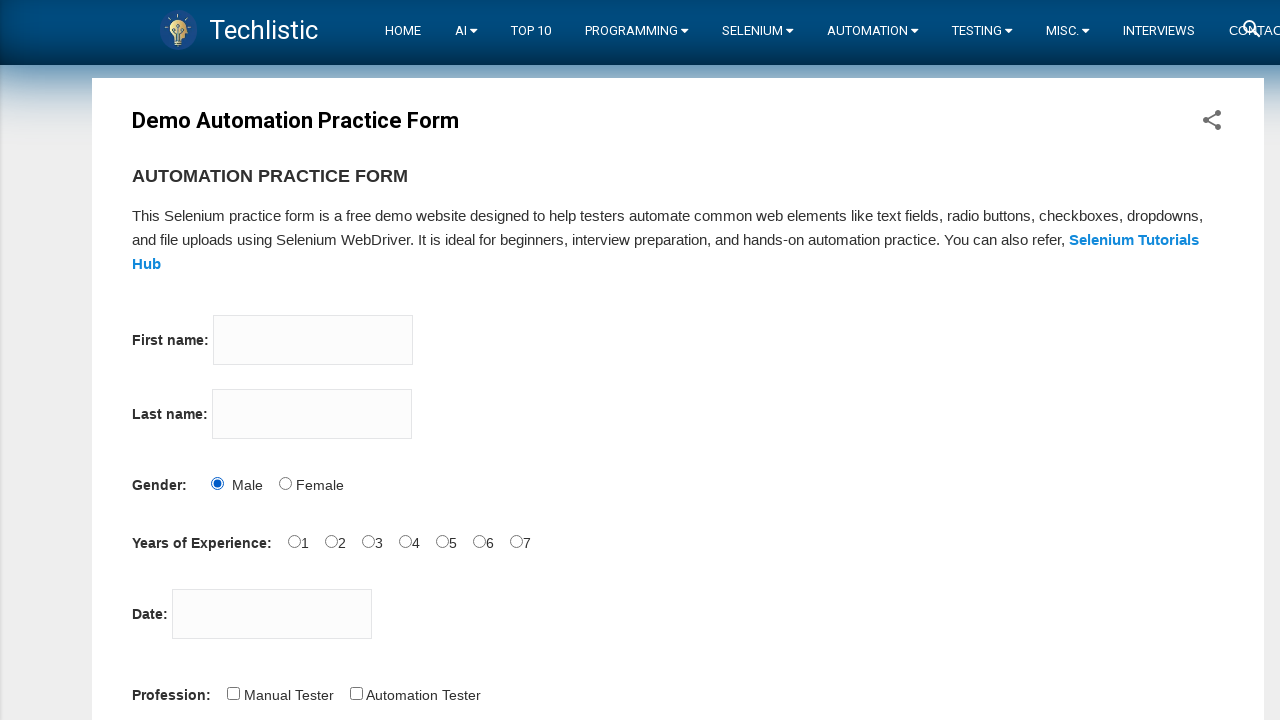

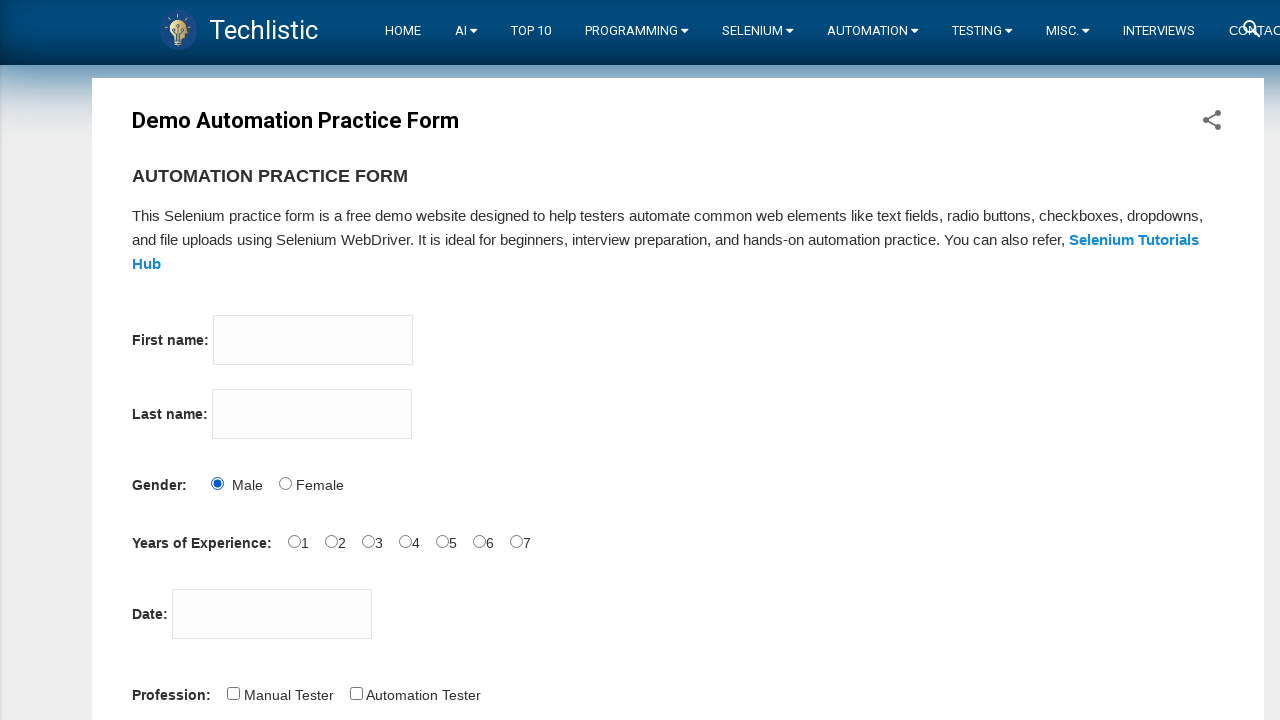